Navigates to the OrangeHRM demo application and verifies the page title matches the expected value "OrangeHRM", then maximizes the browser window.

Starting URL: https://opensource-demo.orangehrmlive.com/

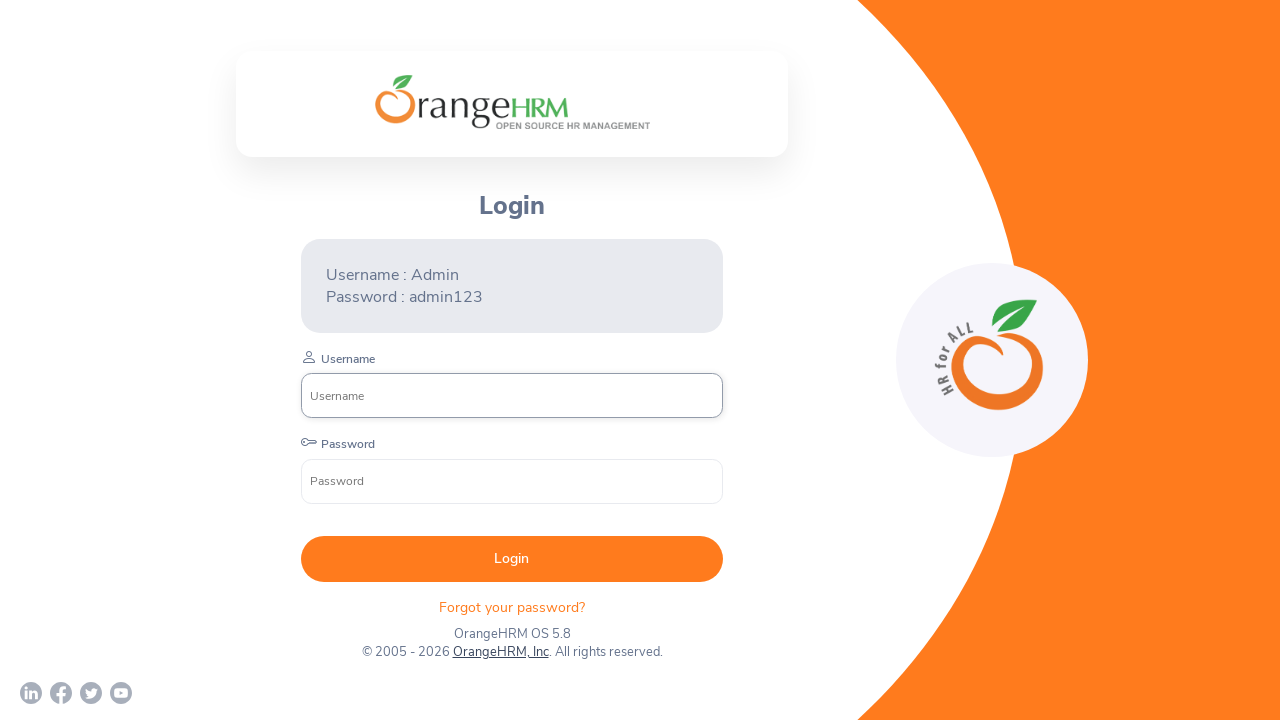

Retrieved page title
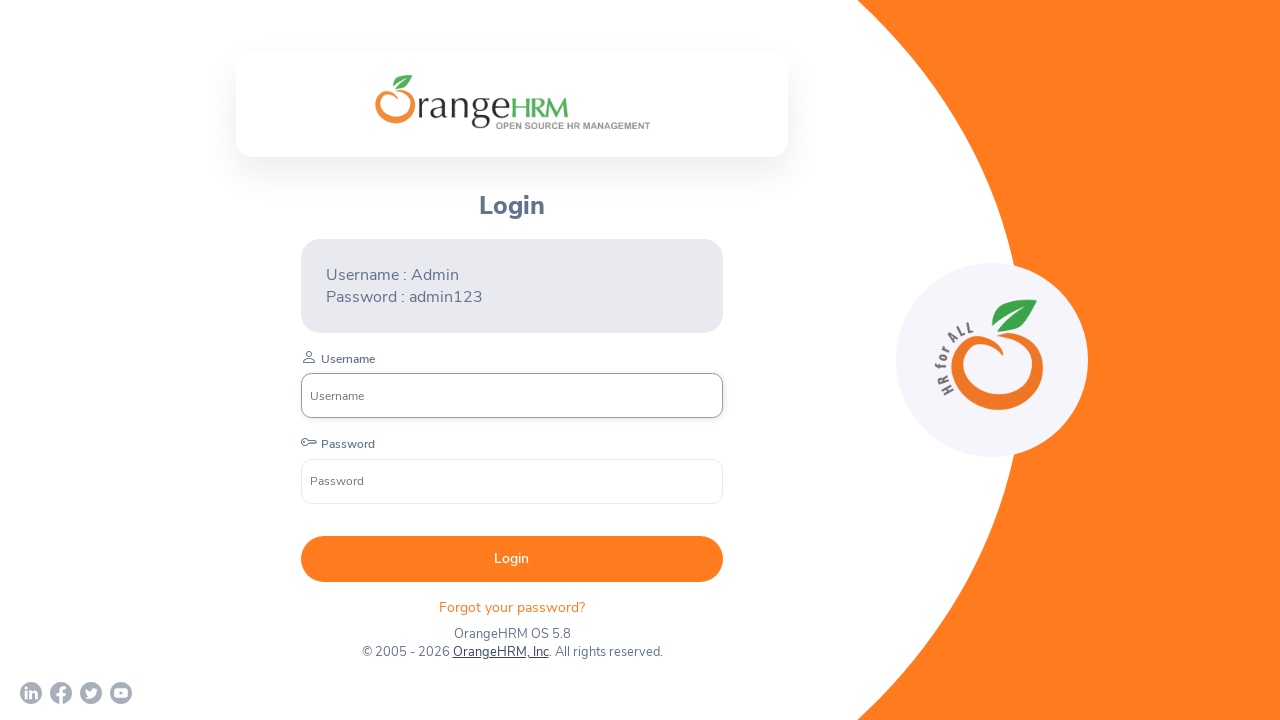

Page title matches expected value 'OrangeHRM' - test passed
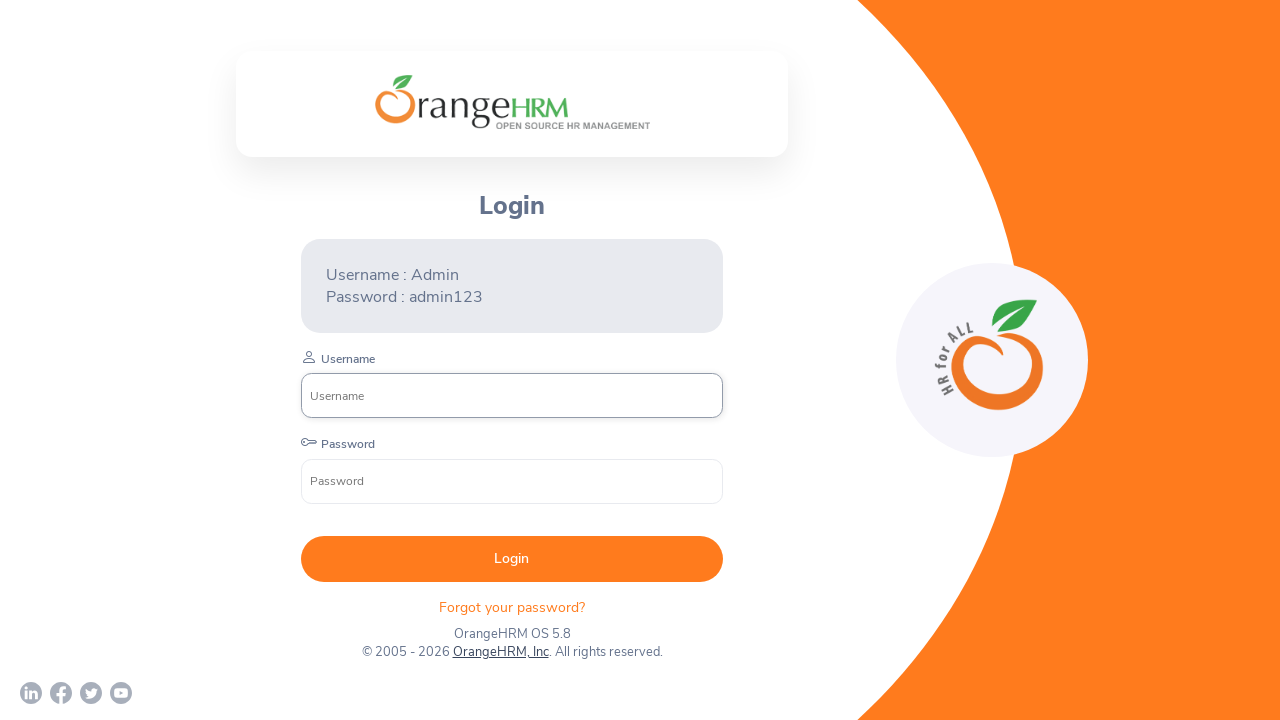

Browser window maximized to 1920x1080 viewport
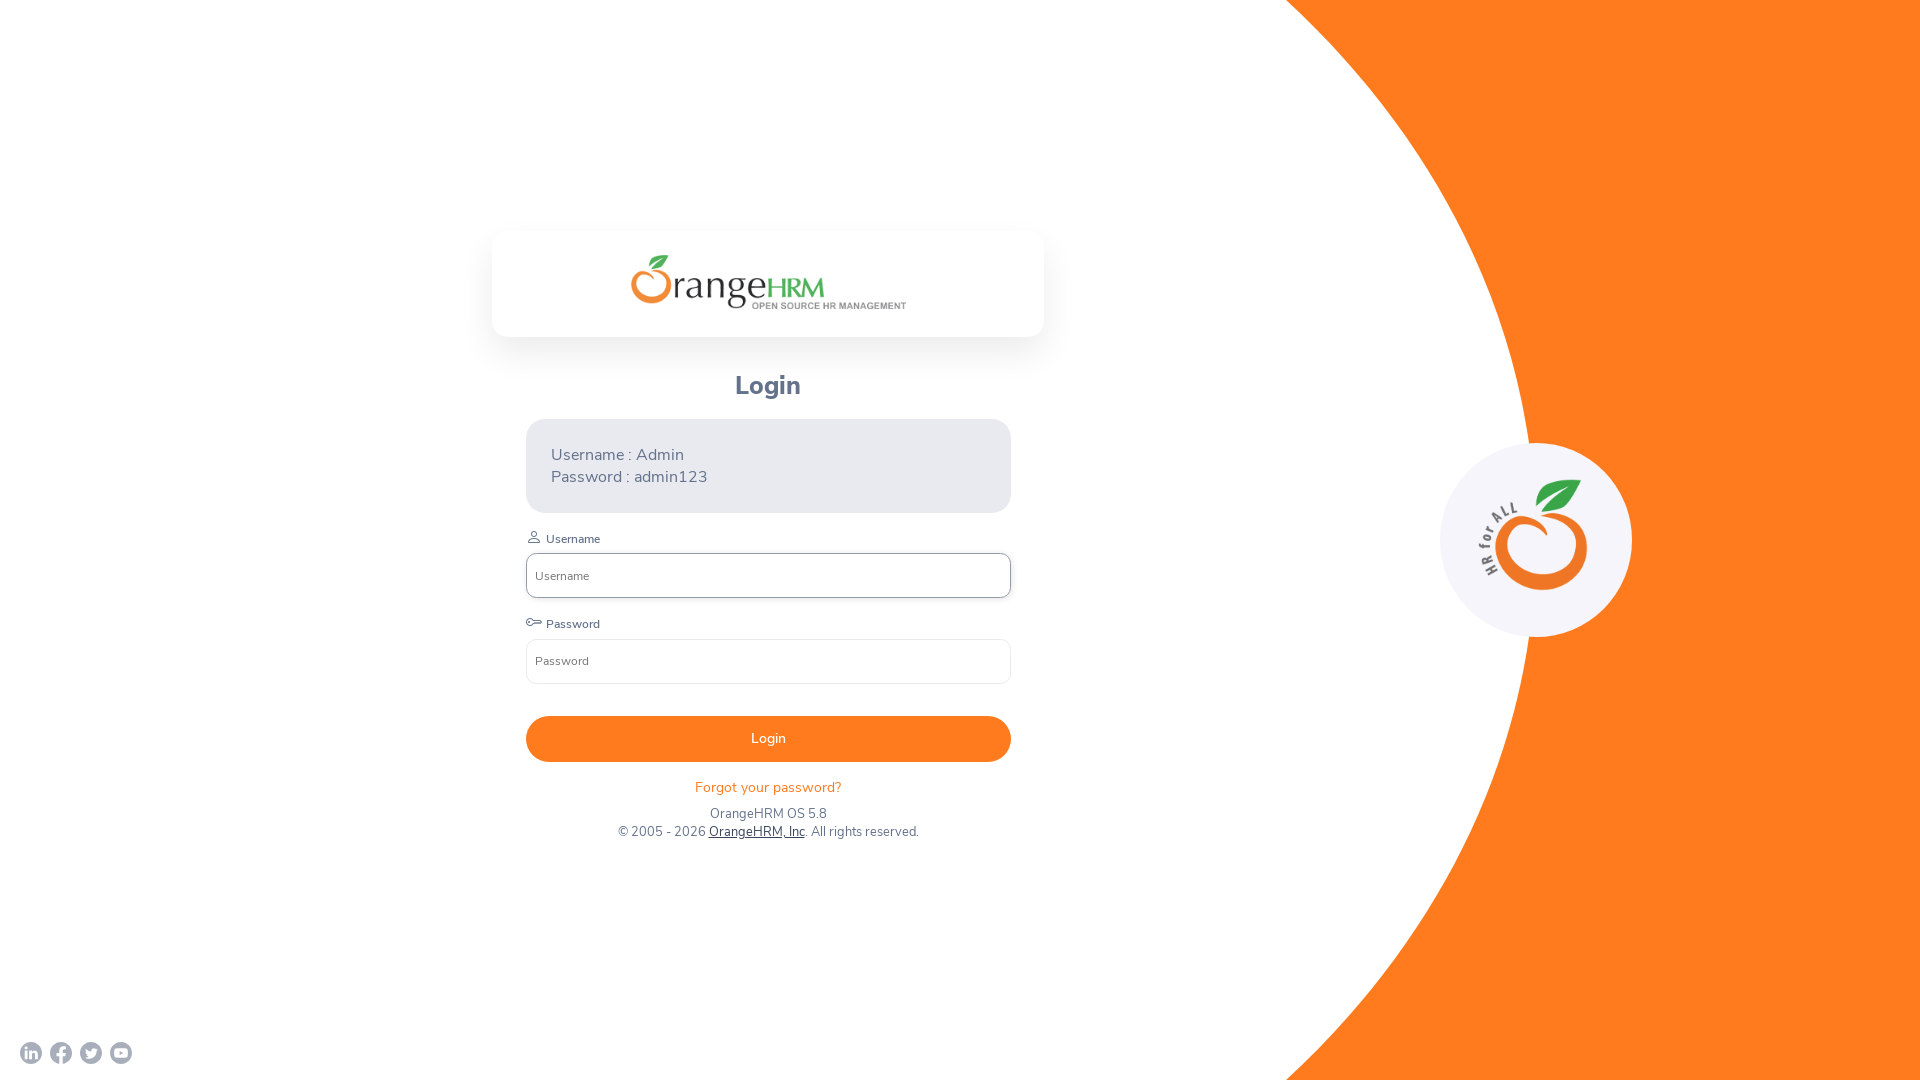

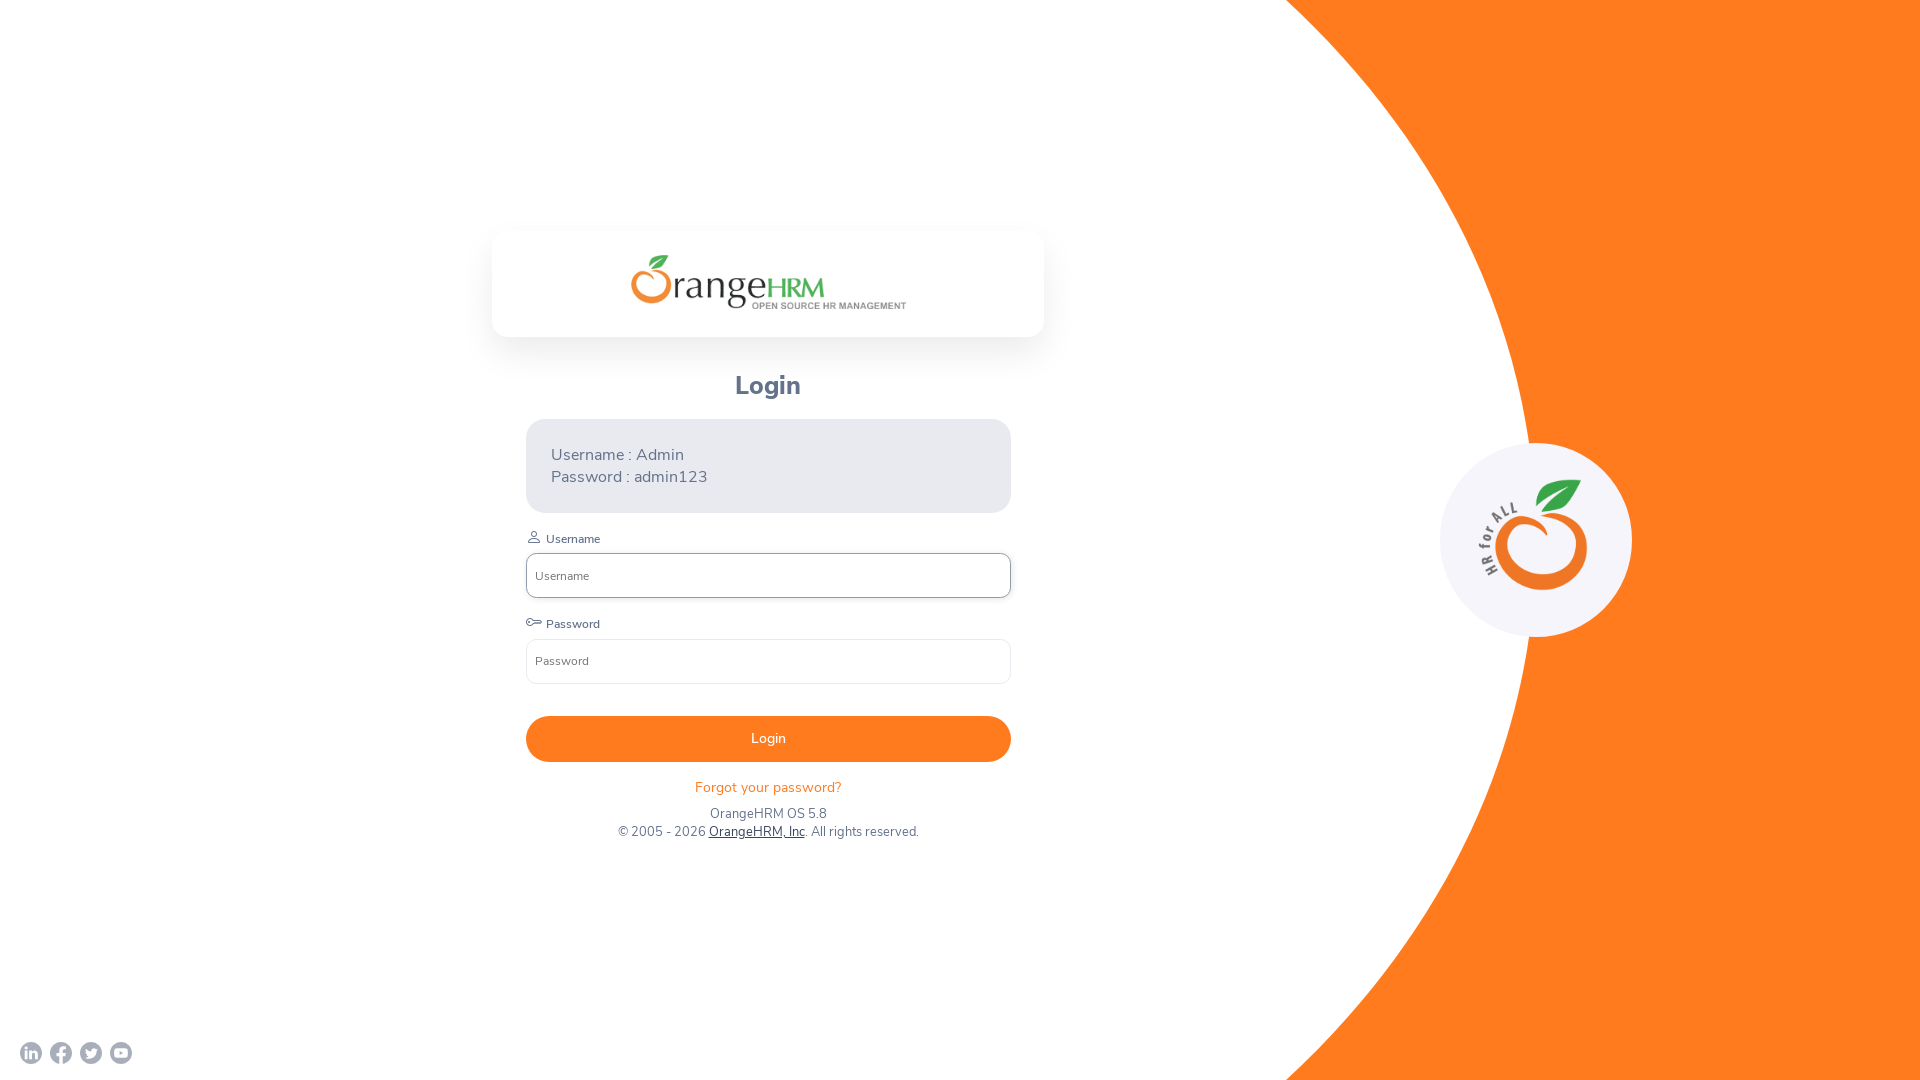